Tests a slow-loading page by waiting for an alert element to appear within 60 seconds, verifying that the page properly loads delayed content.

Starting URL: https://practice.expandtesting.com/slow

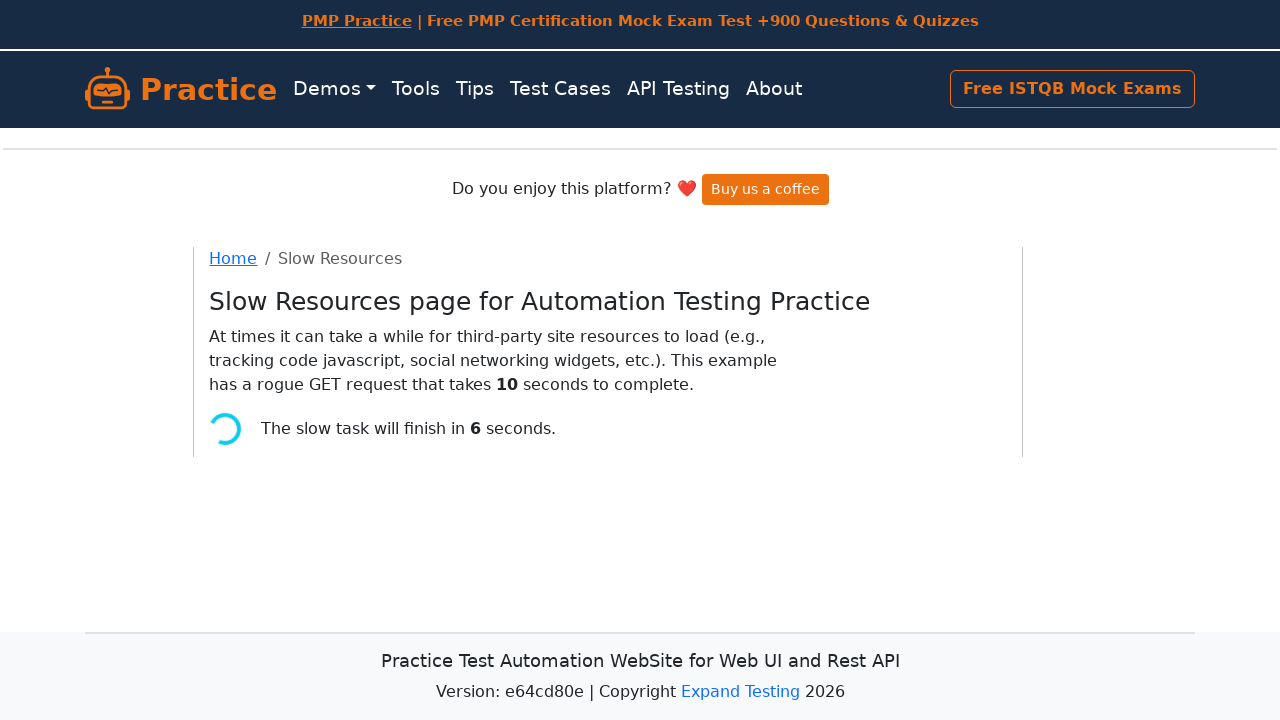

Navigated to slow-loading practice page
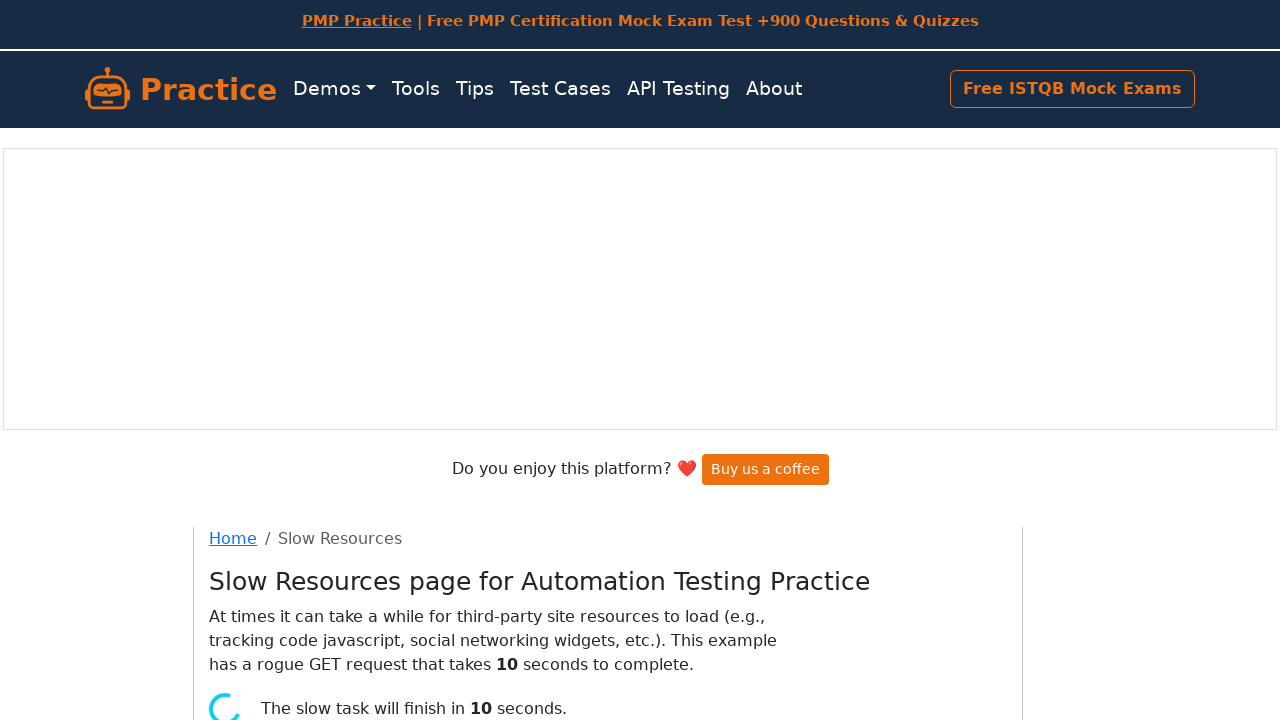

Alert element appeared after waiting up to 60 seconds for delayed content to load
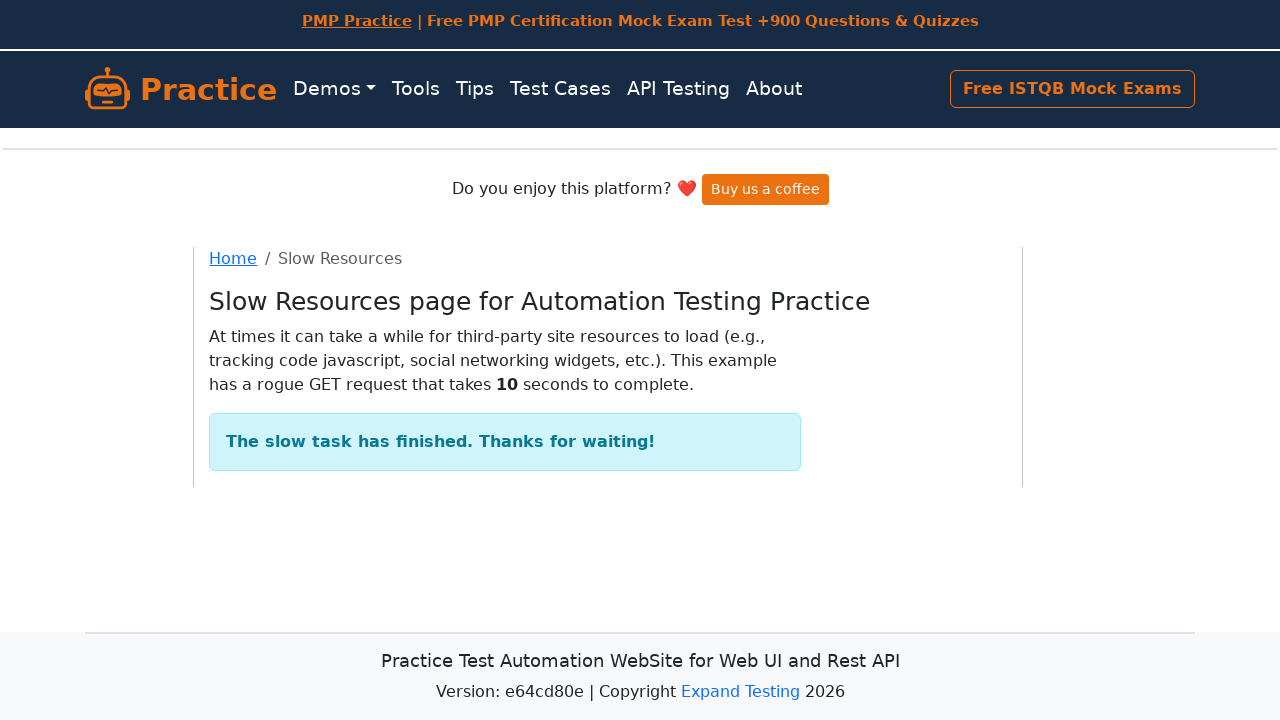

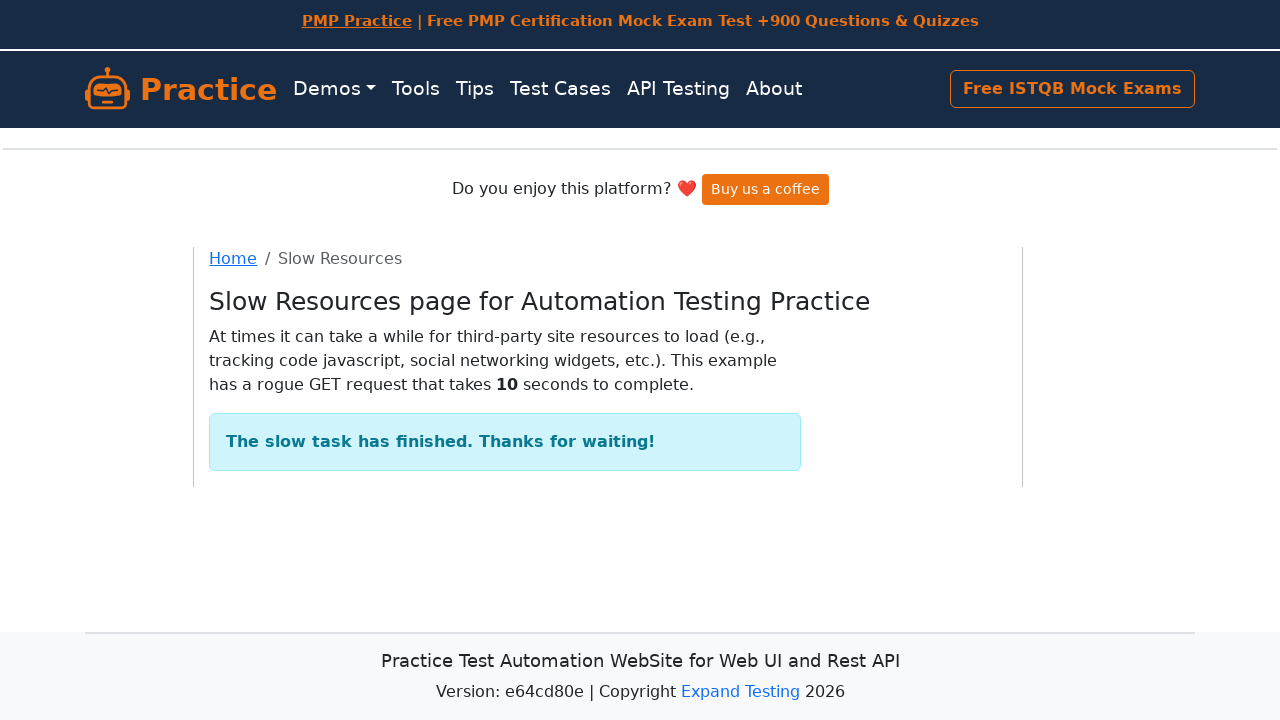